Checks all checkboxes using a forward loop and verifies each is checked

Starting URL: https://artoftesting.com/samplesiteforselenium

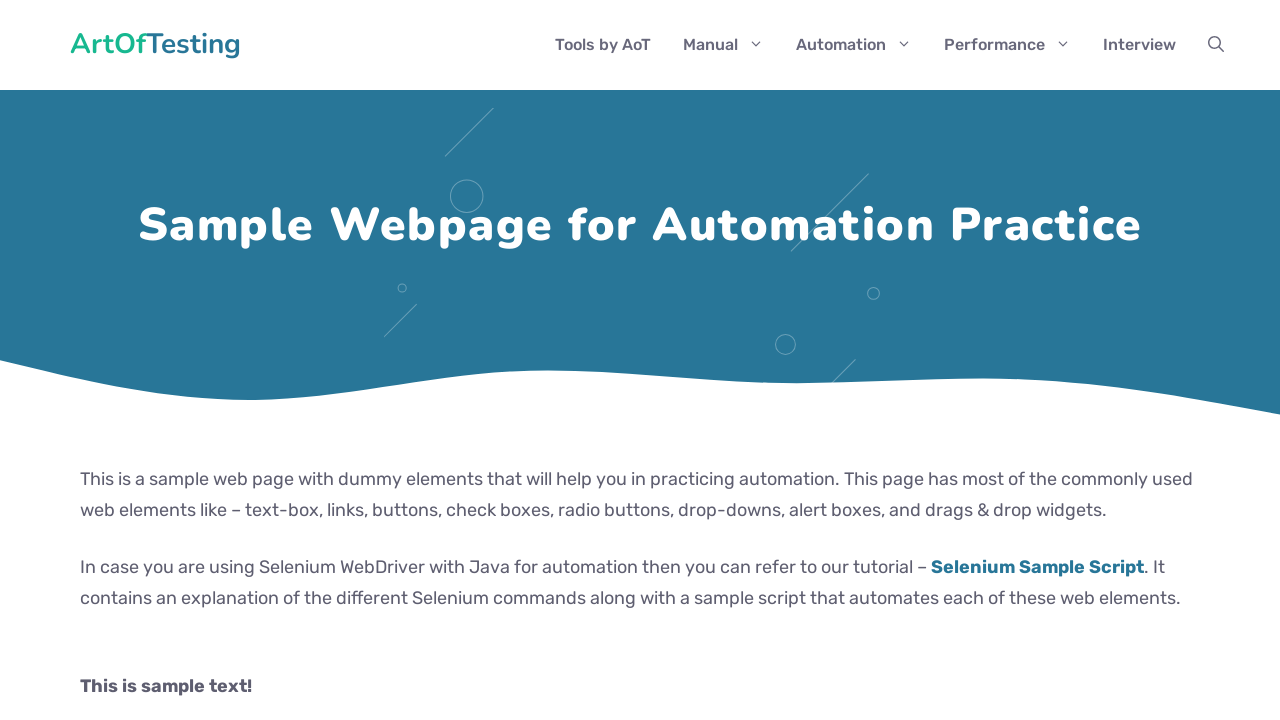

Located all checkboxes on the page
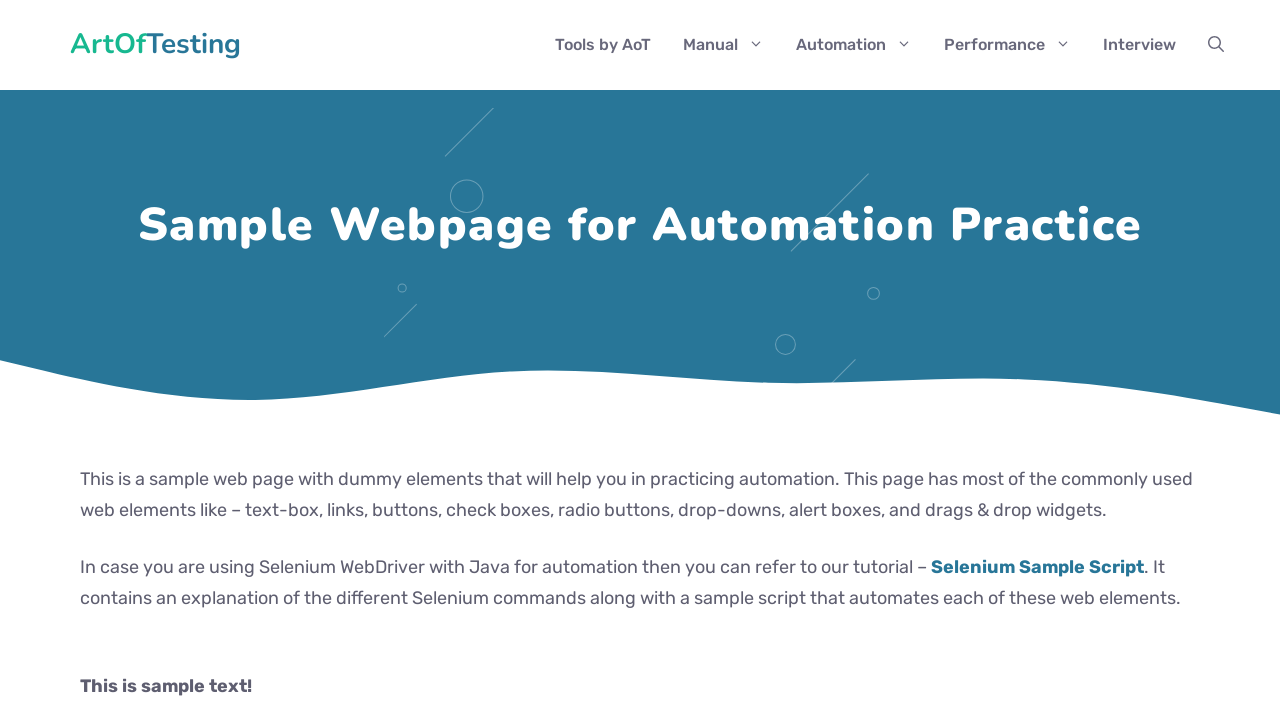

Found 2 checkboxes total
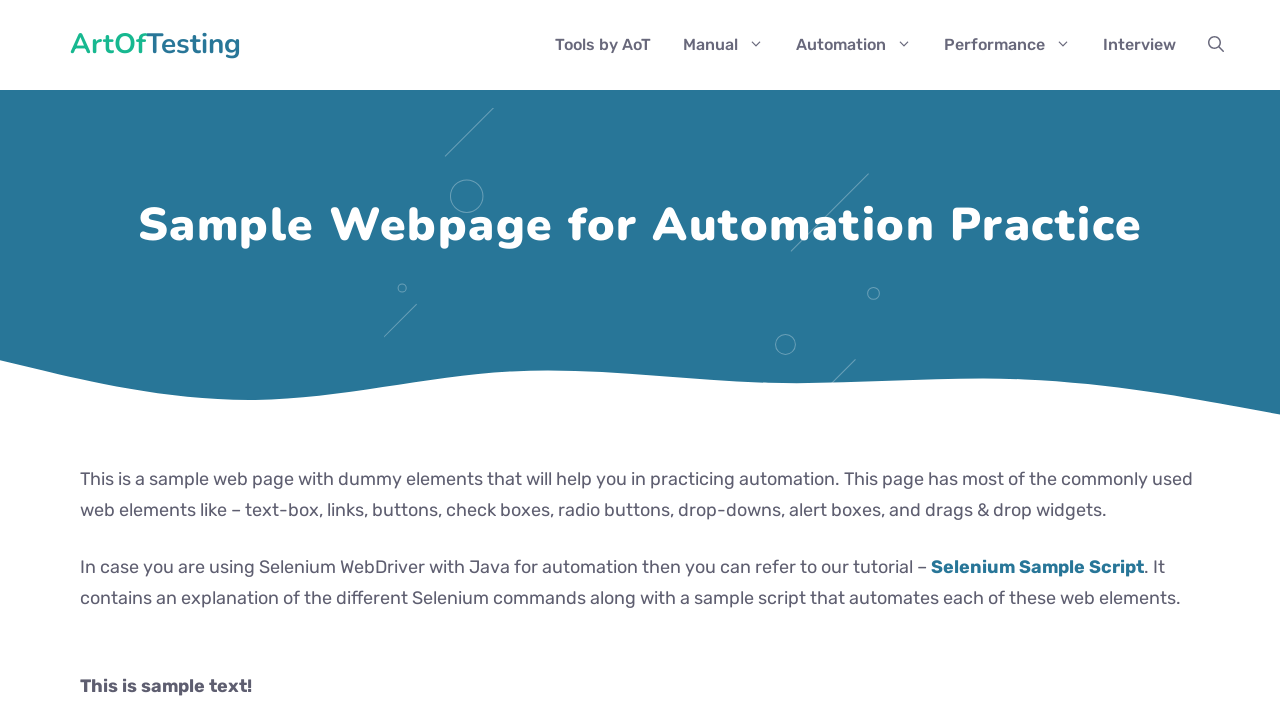

Checked checkbox 1 at (86, 360) on input[type="checkbox"] >> nth=0
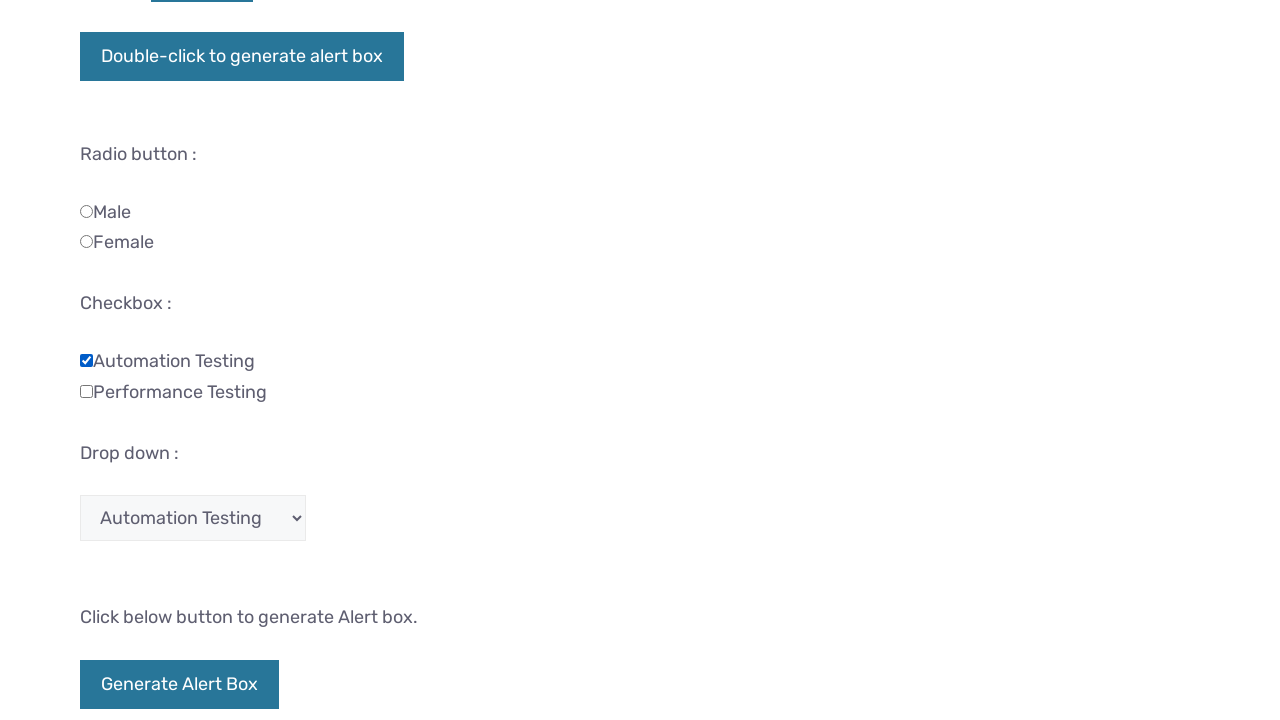

Verified checkbox 1 is checked
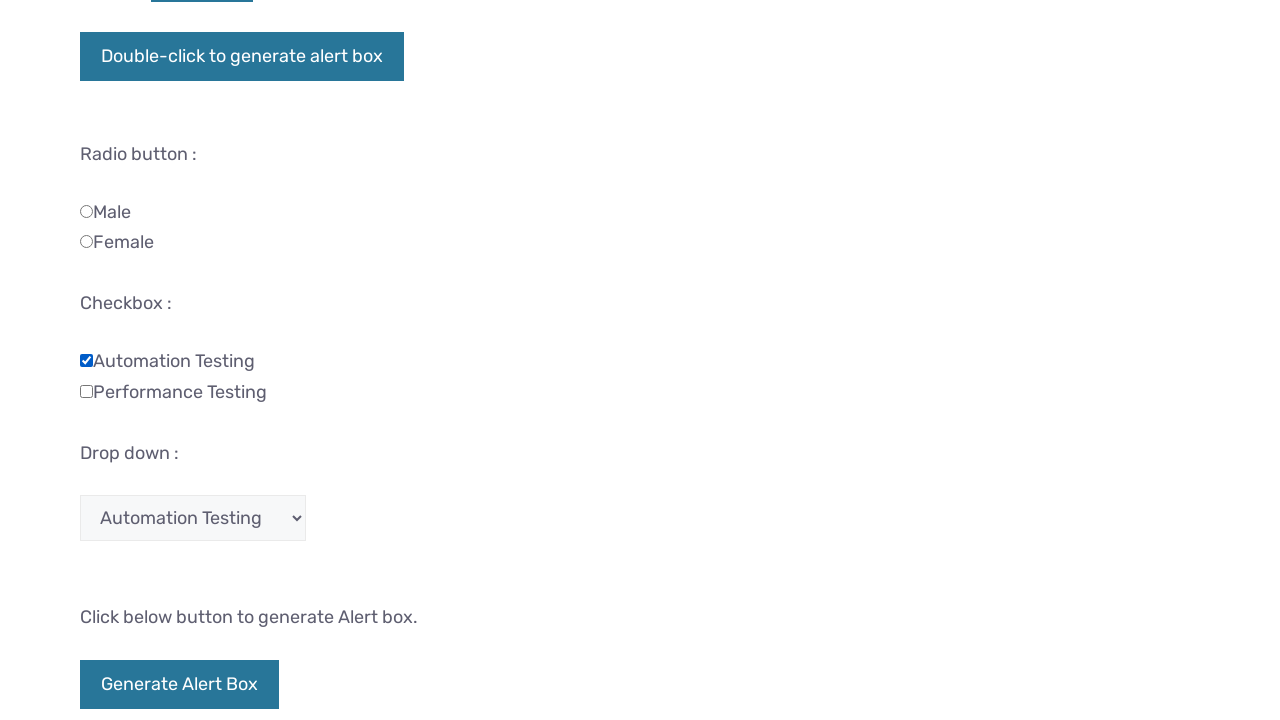

Checked checkbox 2 at (86, 391) on input[type="checkbox"] >> nth=1
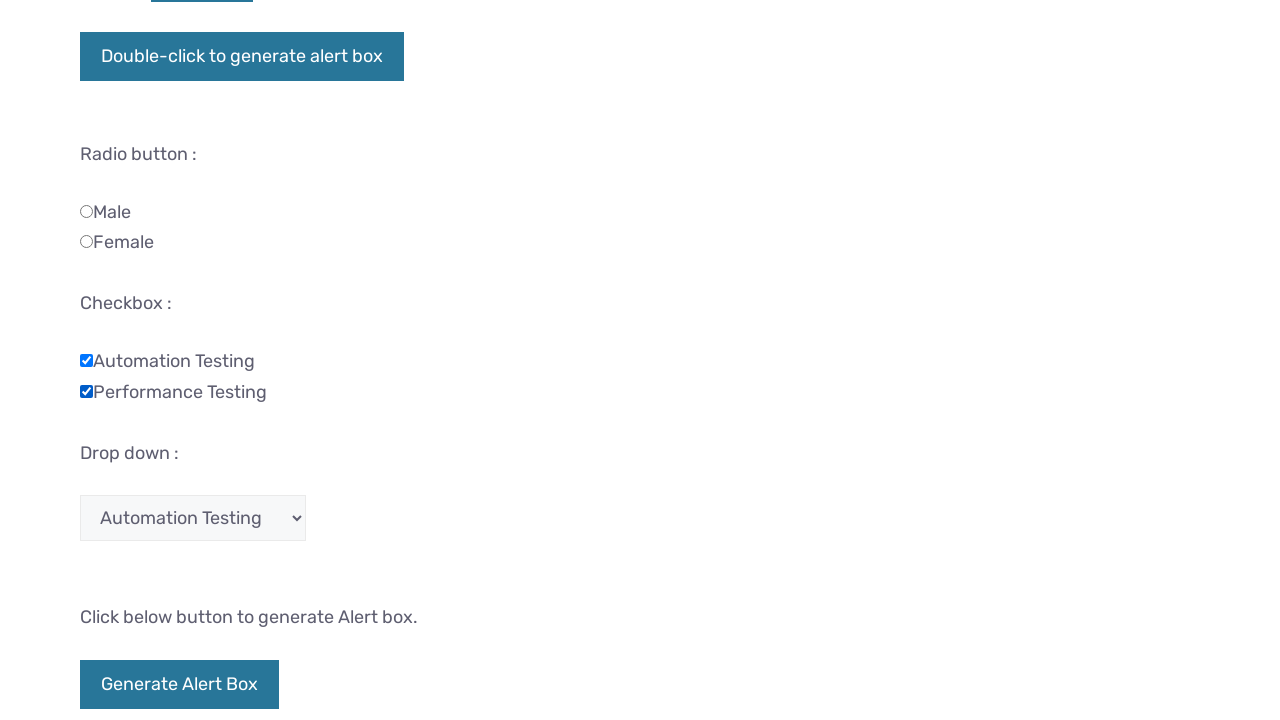

Verified checkbox 2 is checked
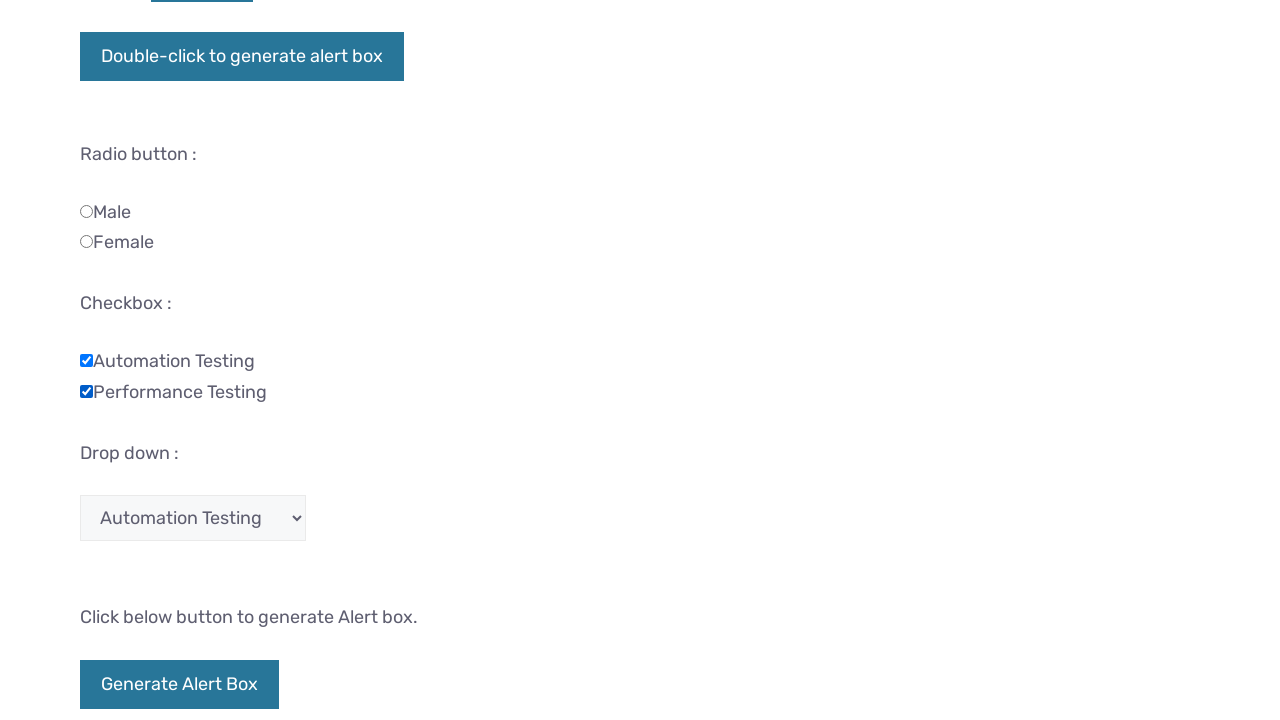

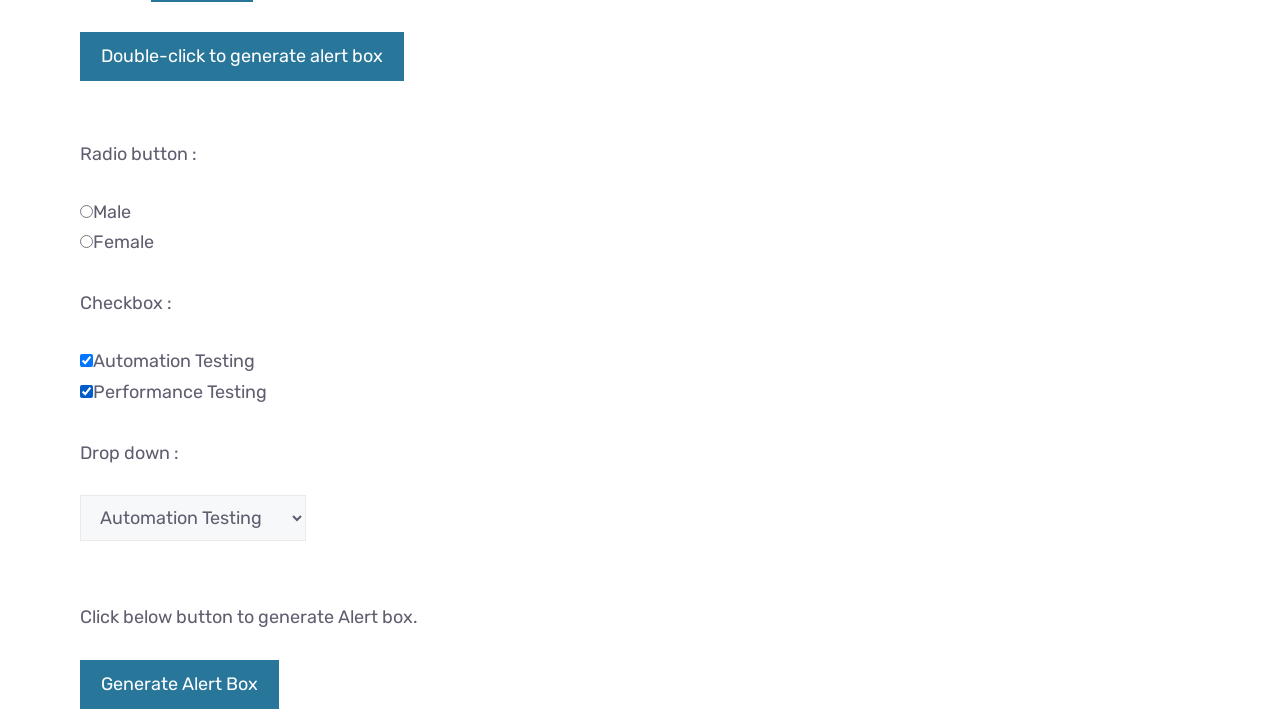